Tests window switching functionality by clicking a link that opens a new window, switching to it, and then returning to the original window

Starting URL: http://bj.ganji.com/

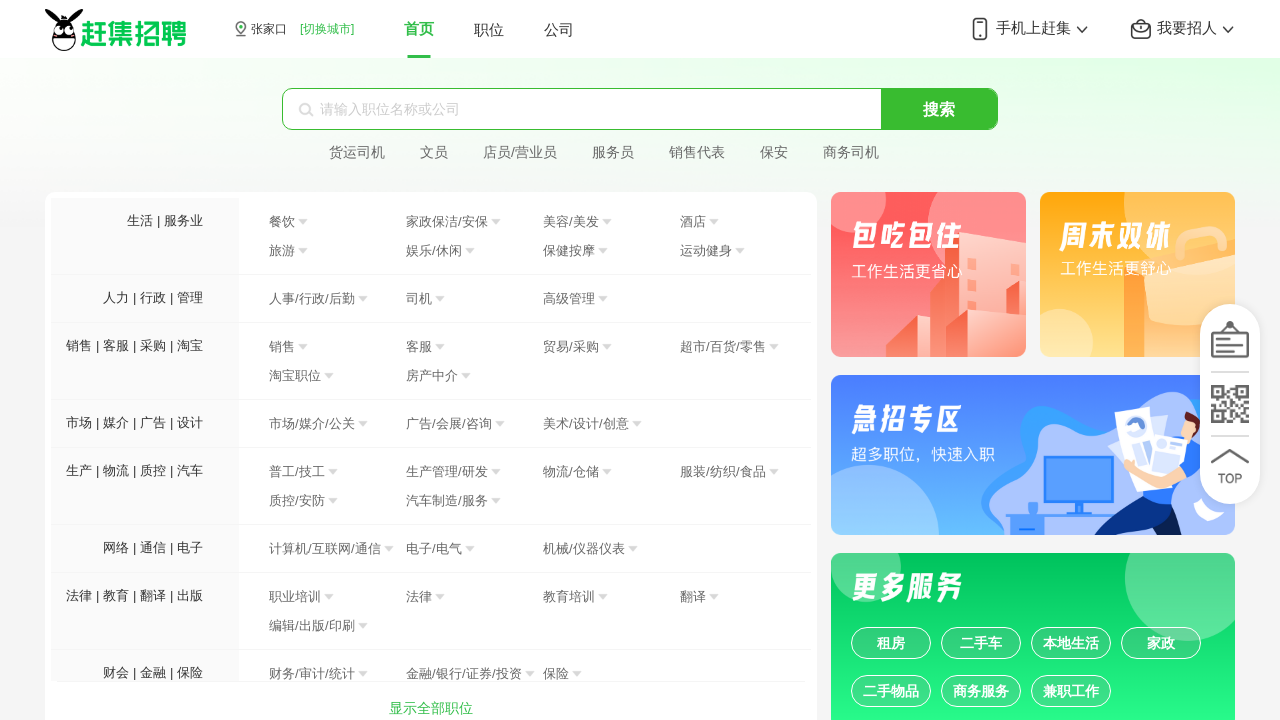

Clicked on '工作' (Work) link to open new window at (1071, 691) on text=工作
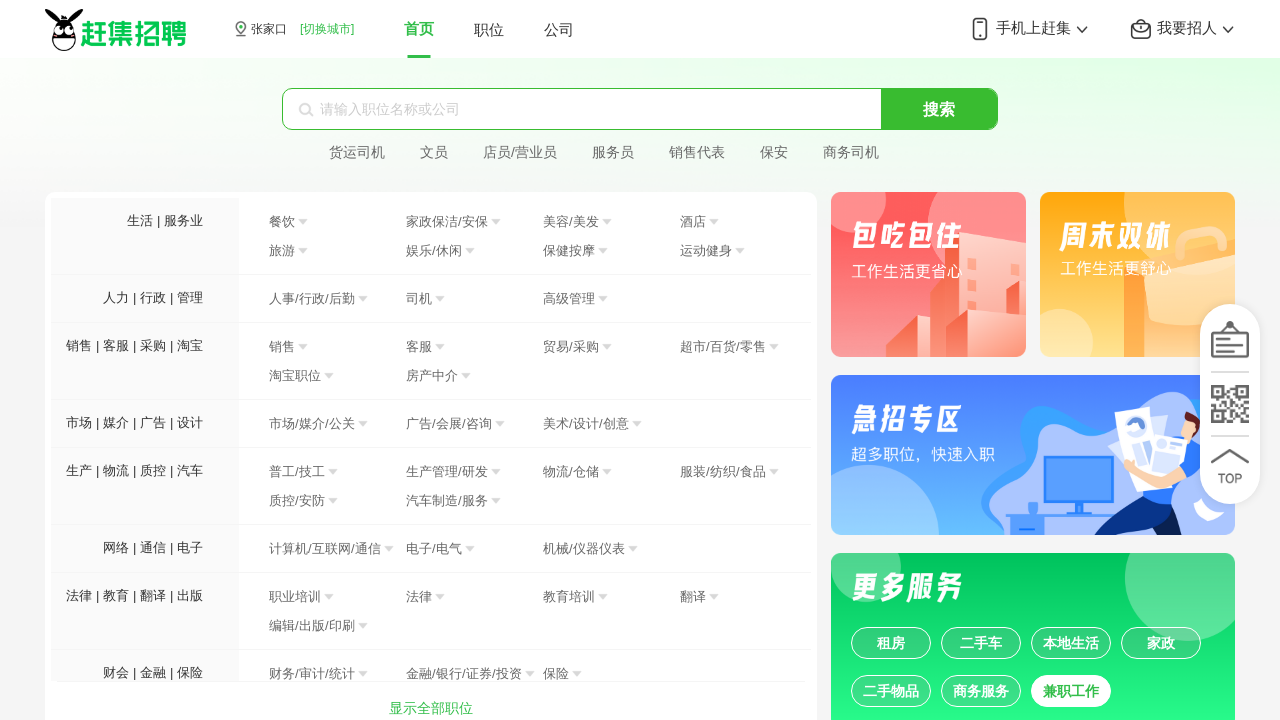

New page/window opened and captured
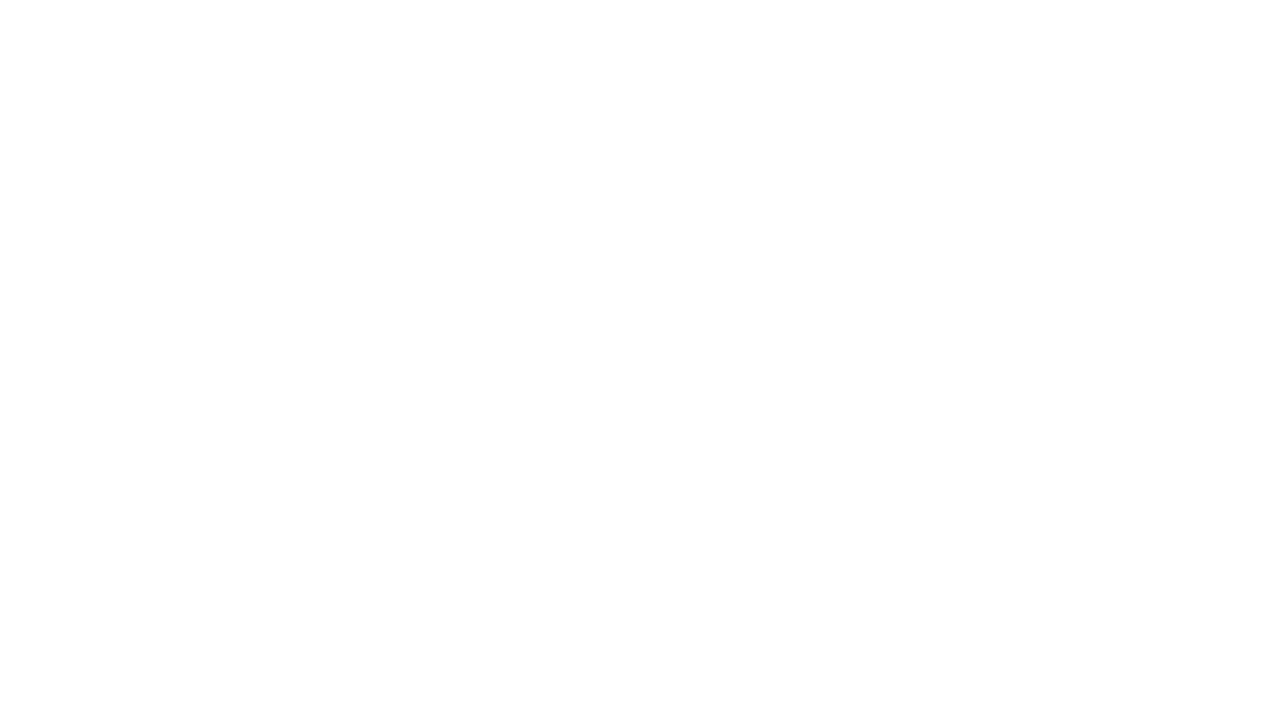

Retrieved new page title: 用户登录-58同城
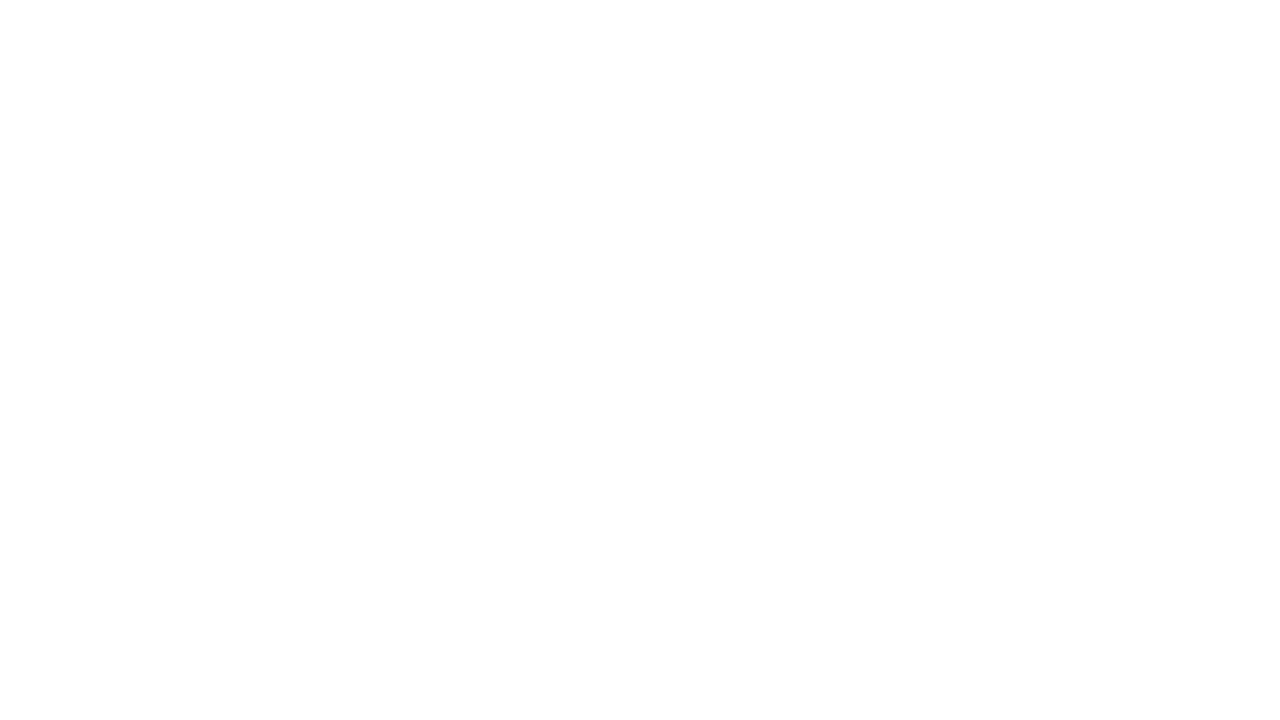

Closed the new page/window
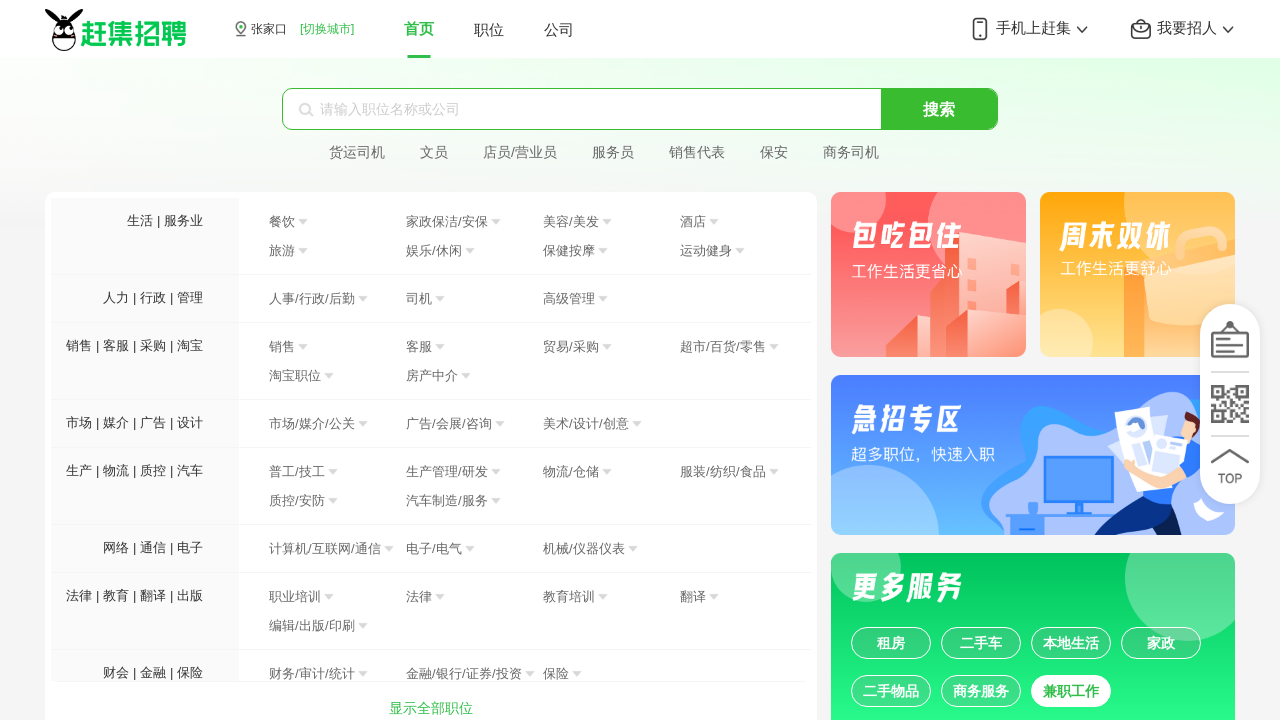

Returned to original page with title: 张家口赶集招聘-高薪名企随你挑的人才招聘信息网站，找工作更迅速！
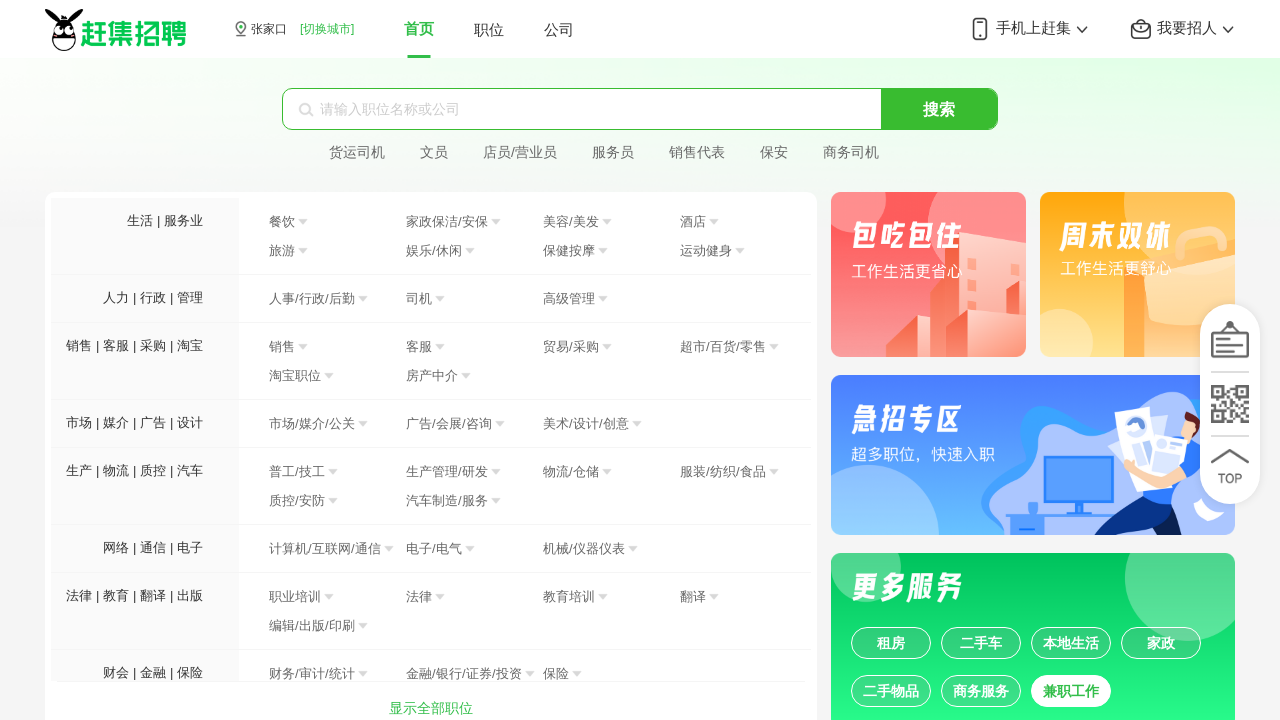

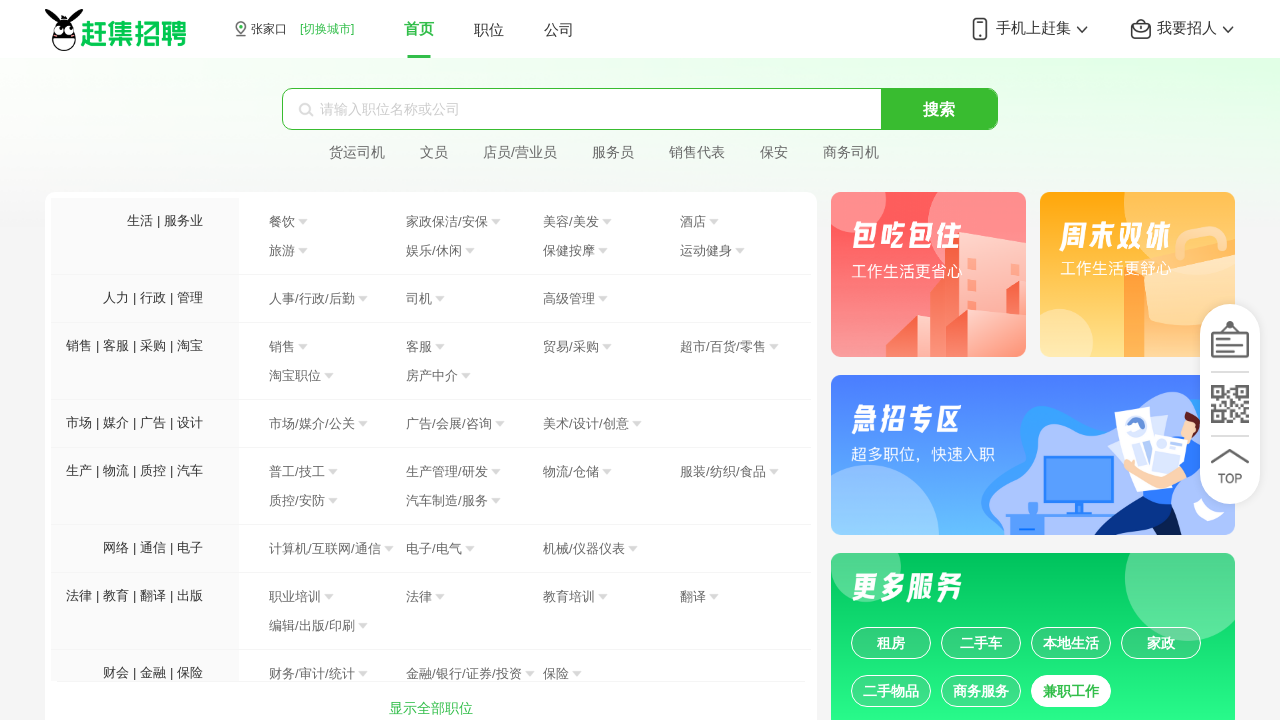